Tests a registration form by filling in first name, last name, and email fields, submitting the form, and verifying the success message appears.

Starting URL: http://suninjuly.github.io/registration1.html

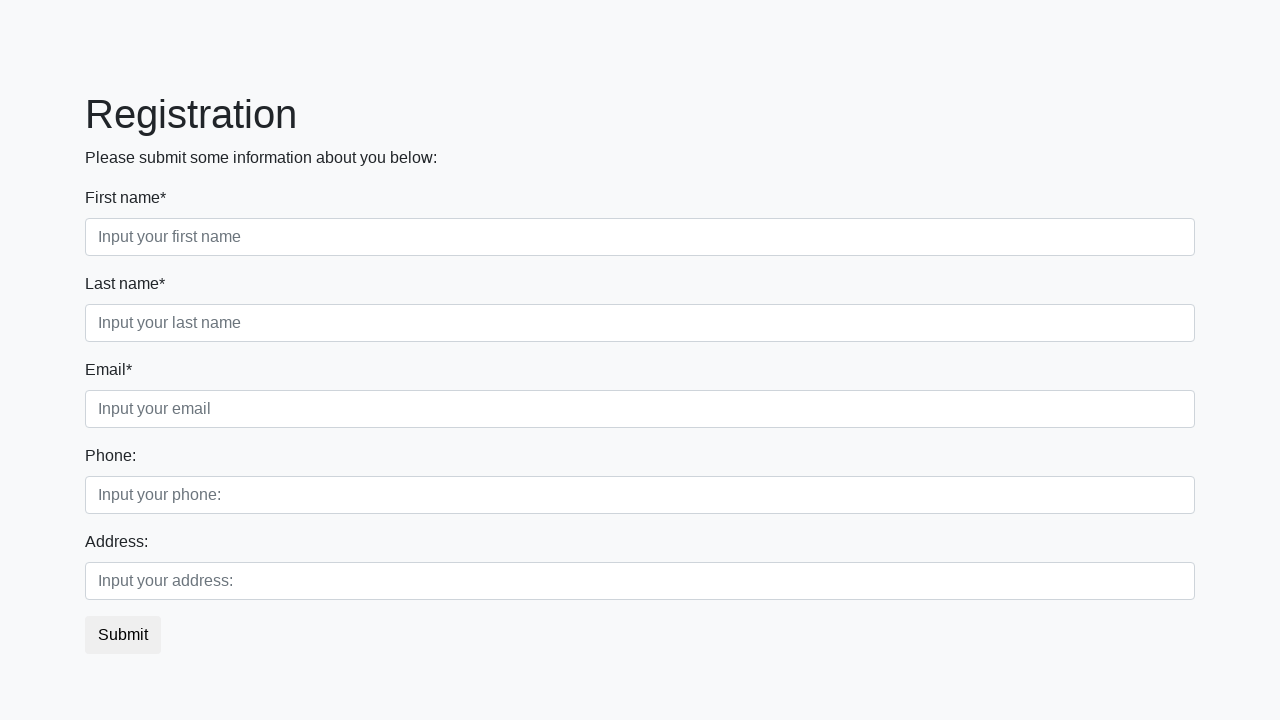

Filled first name field with 'Mikhail' on input[placeholder="Input your first name"]
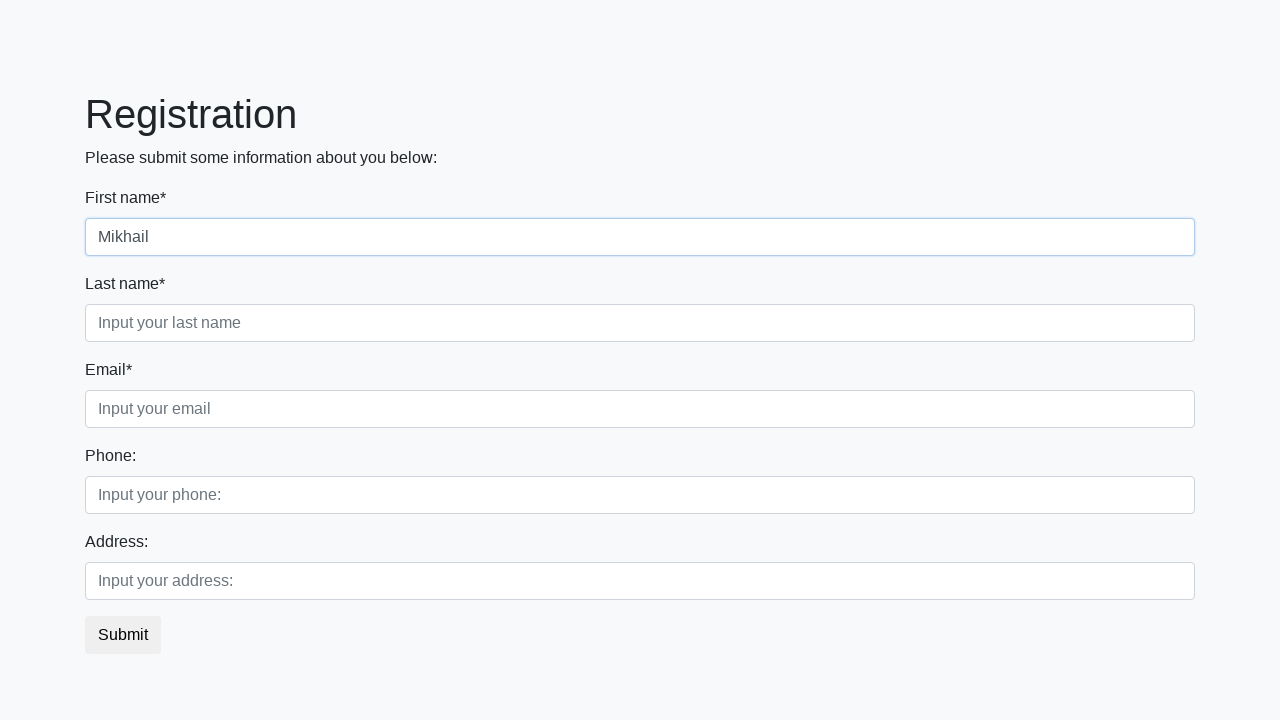

Filled last name field with 'Petrov' on input[placeholder="Input your last name"]
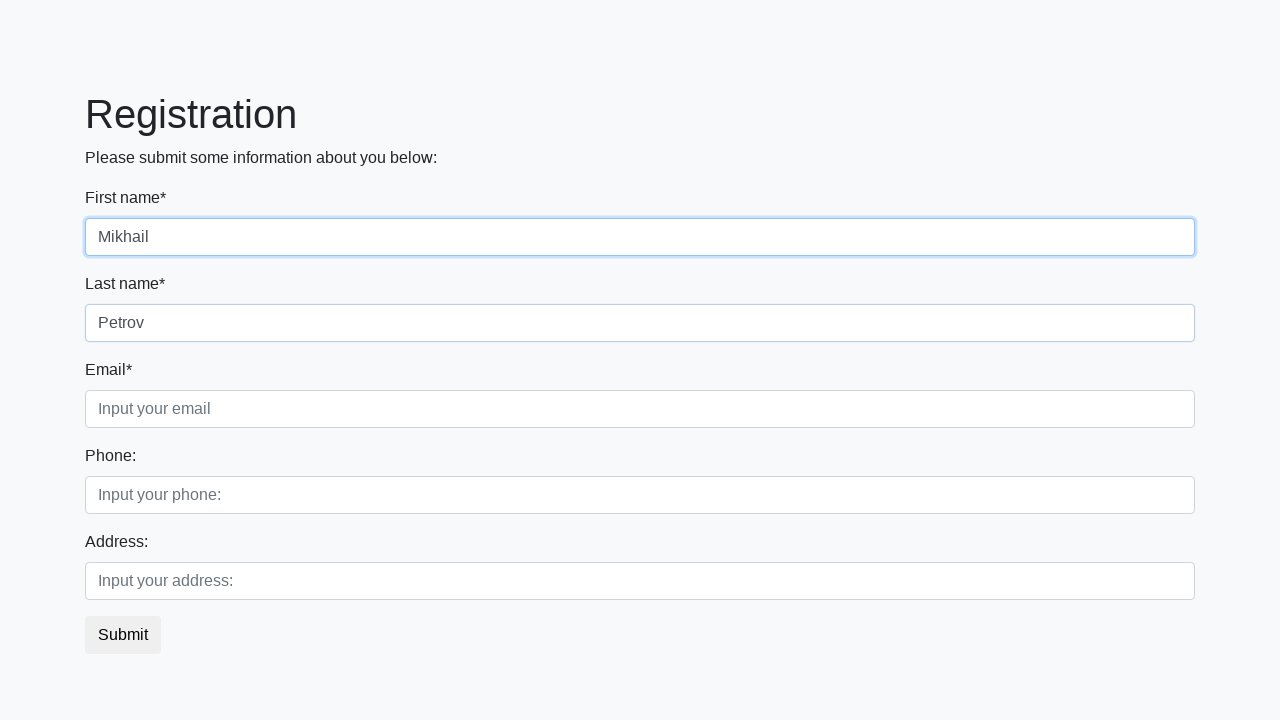

Filled email field with 'mikhail.petrov@example.com' on input[placeholder="Input your email"]
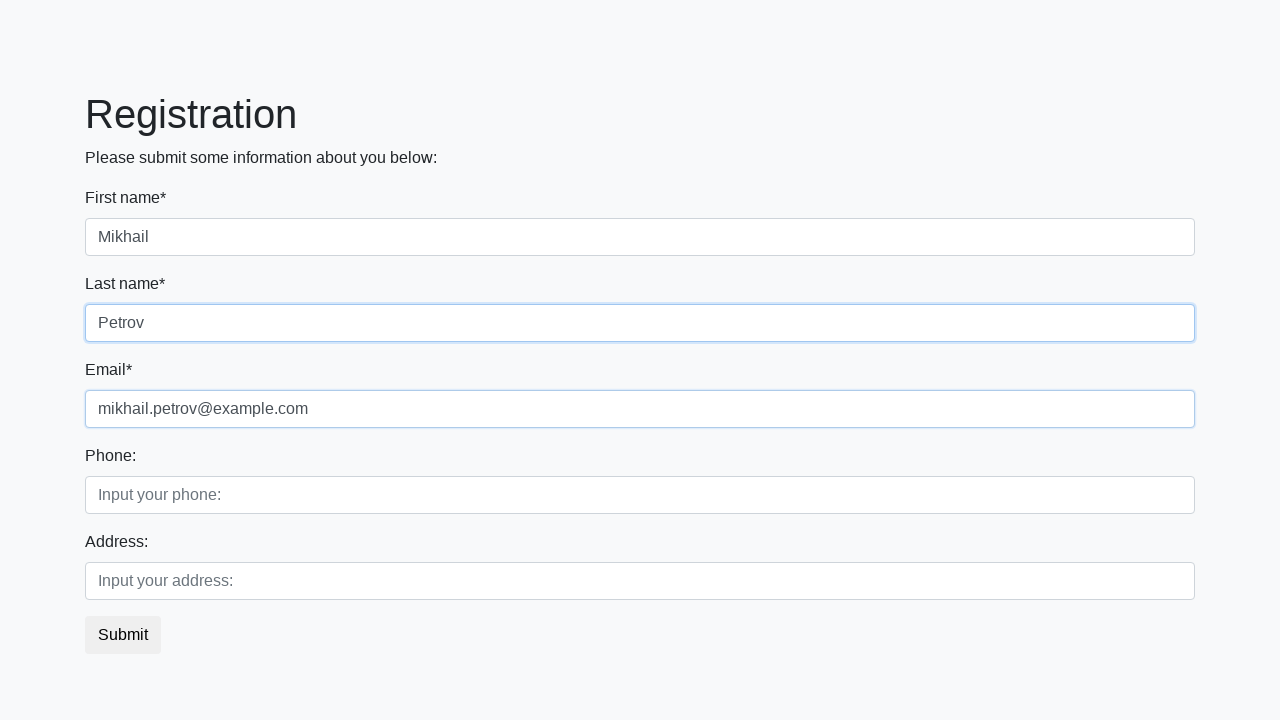

Clicked the submit button at (123, 635) on .btn-default
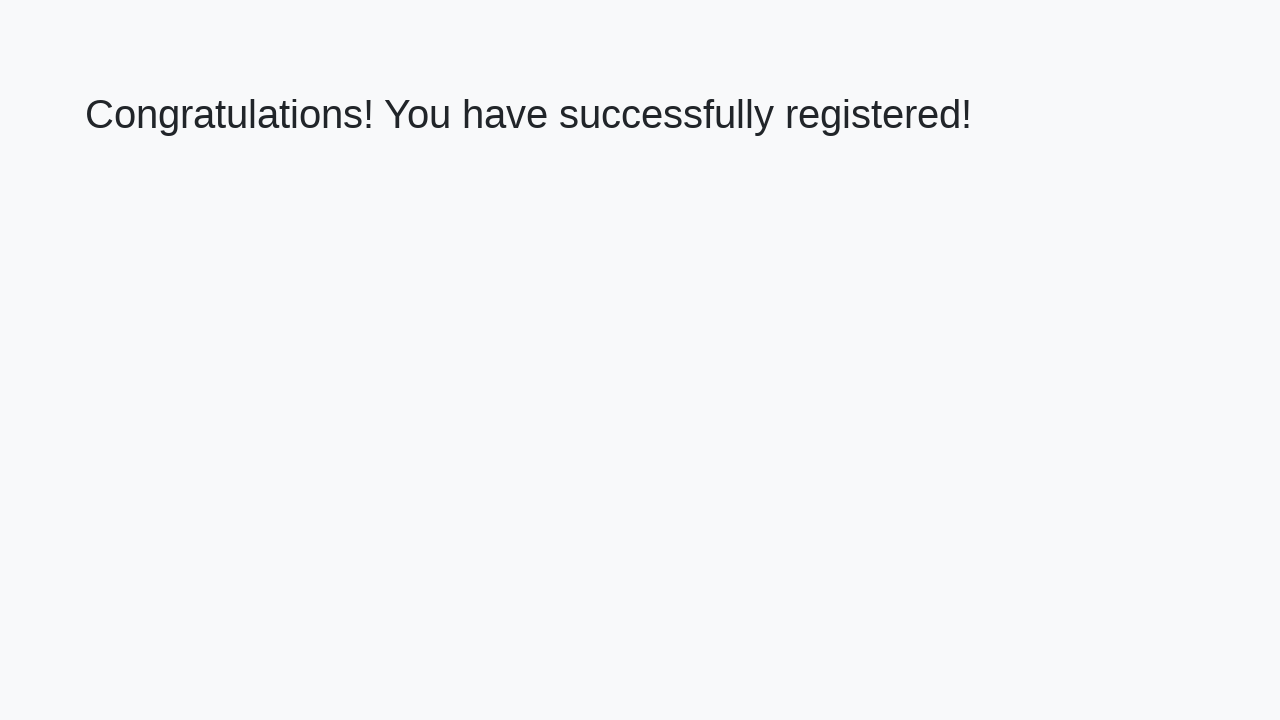

Success message heading loaded
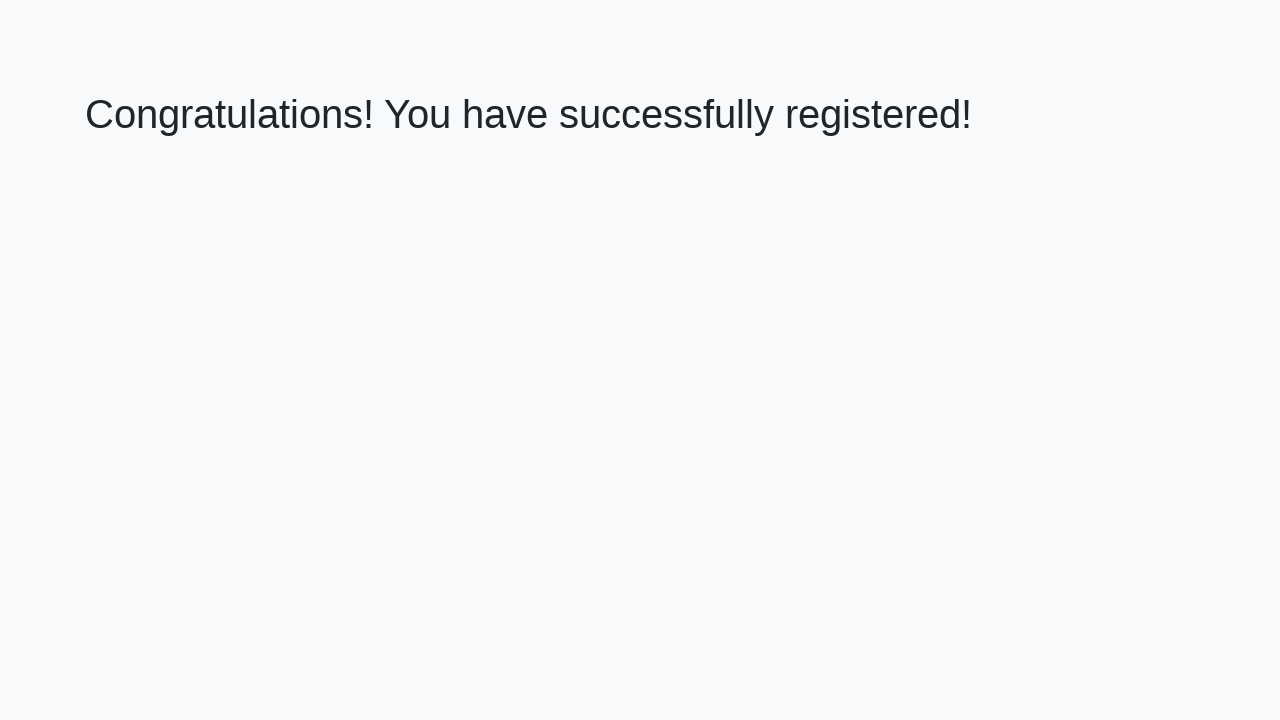

Retrieved success message text
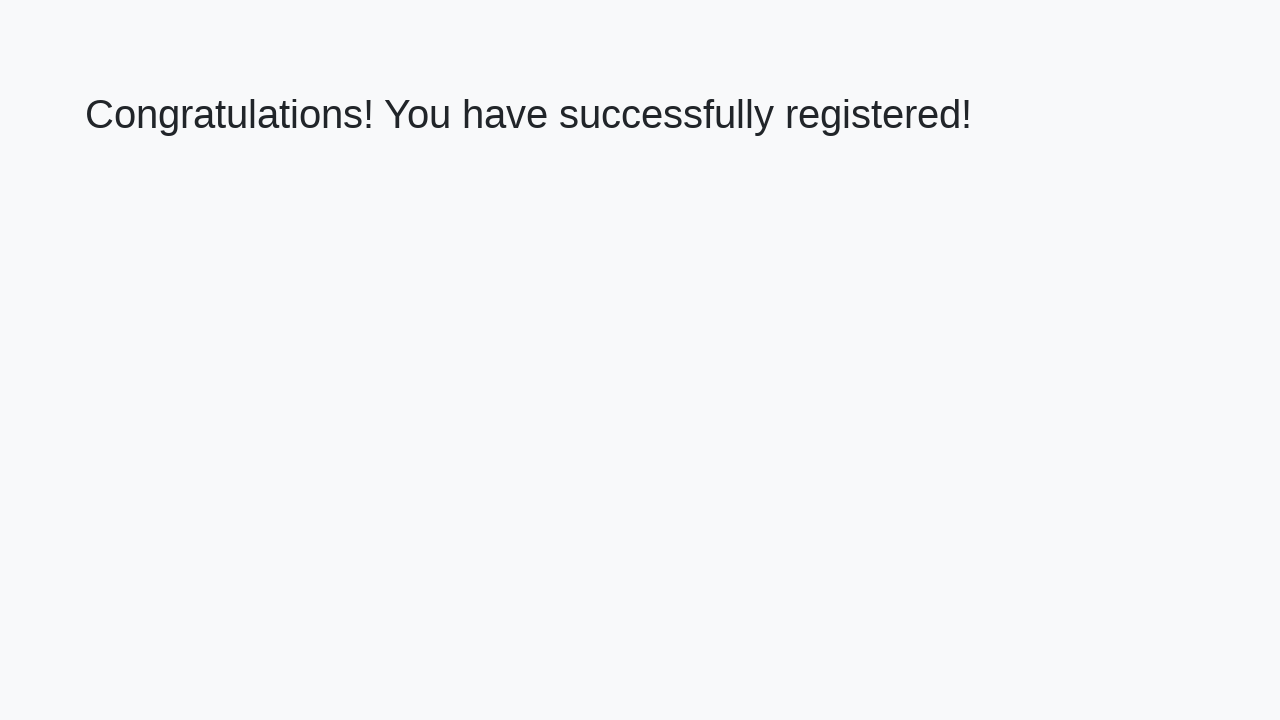

Verified success message: 'Congratulations! You have successfully registered!'
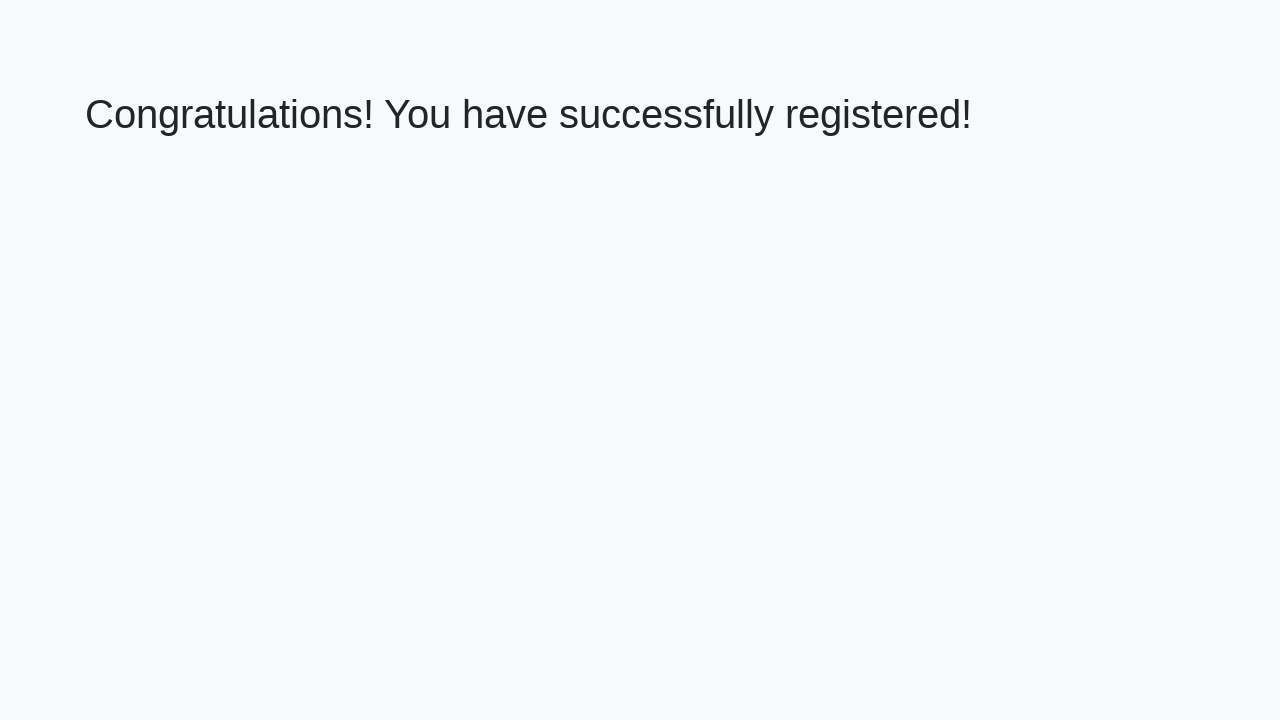

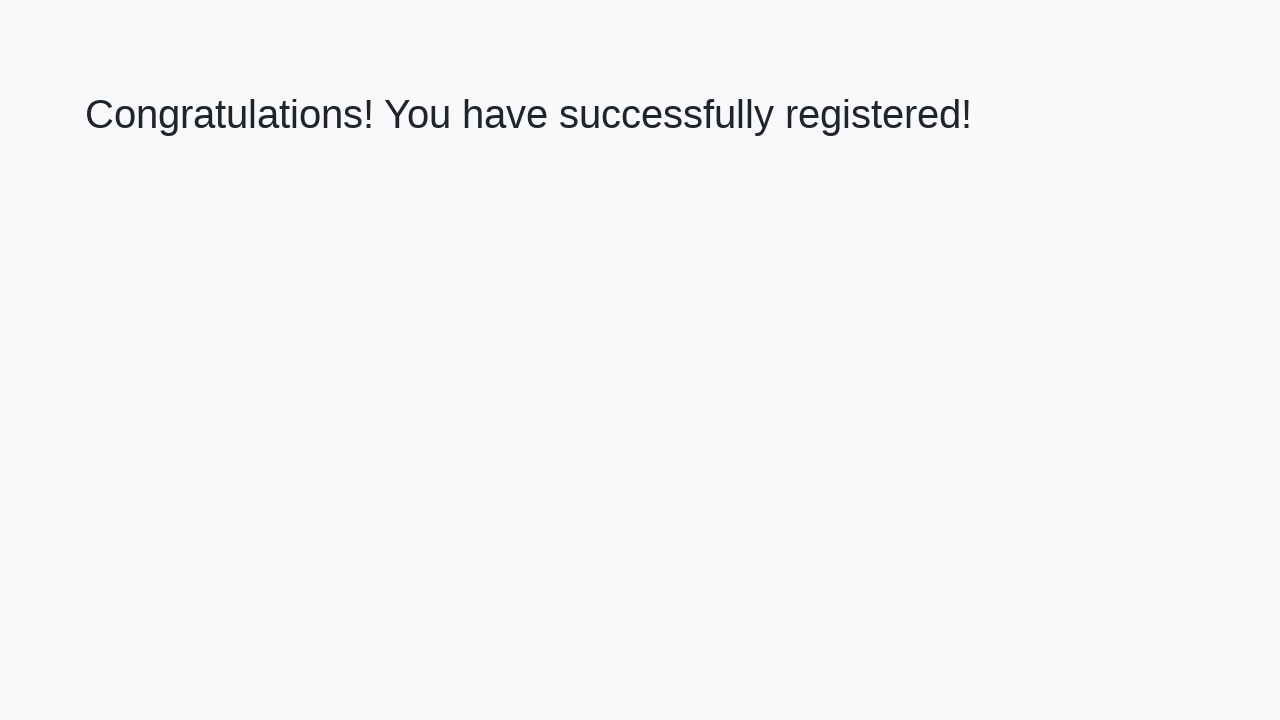